Tests the NFA BASIC individual search functionality by navigating to the search page, selecting the Individual tab, entering first and last name, submitting the search form, and waiting for results to appear.

Starting URL: https://www.nfa.futures.org/BasicNet/#profile

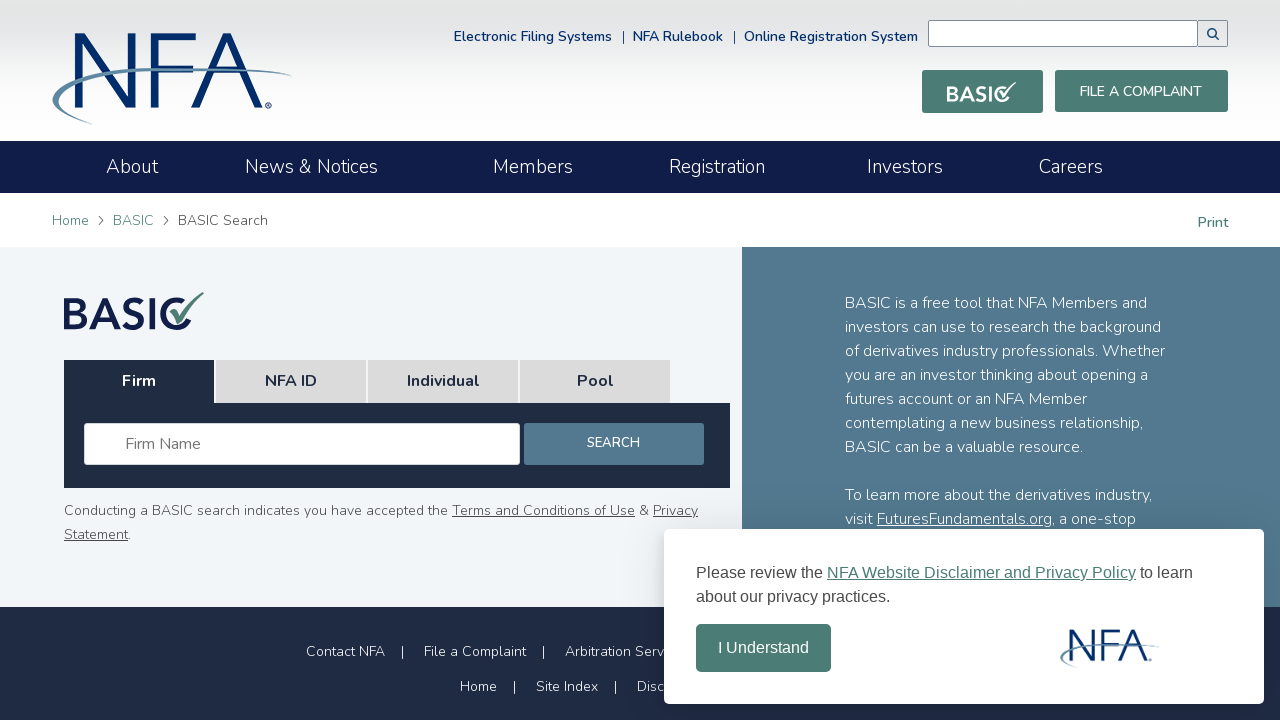

Landing search tabs loaded
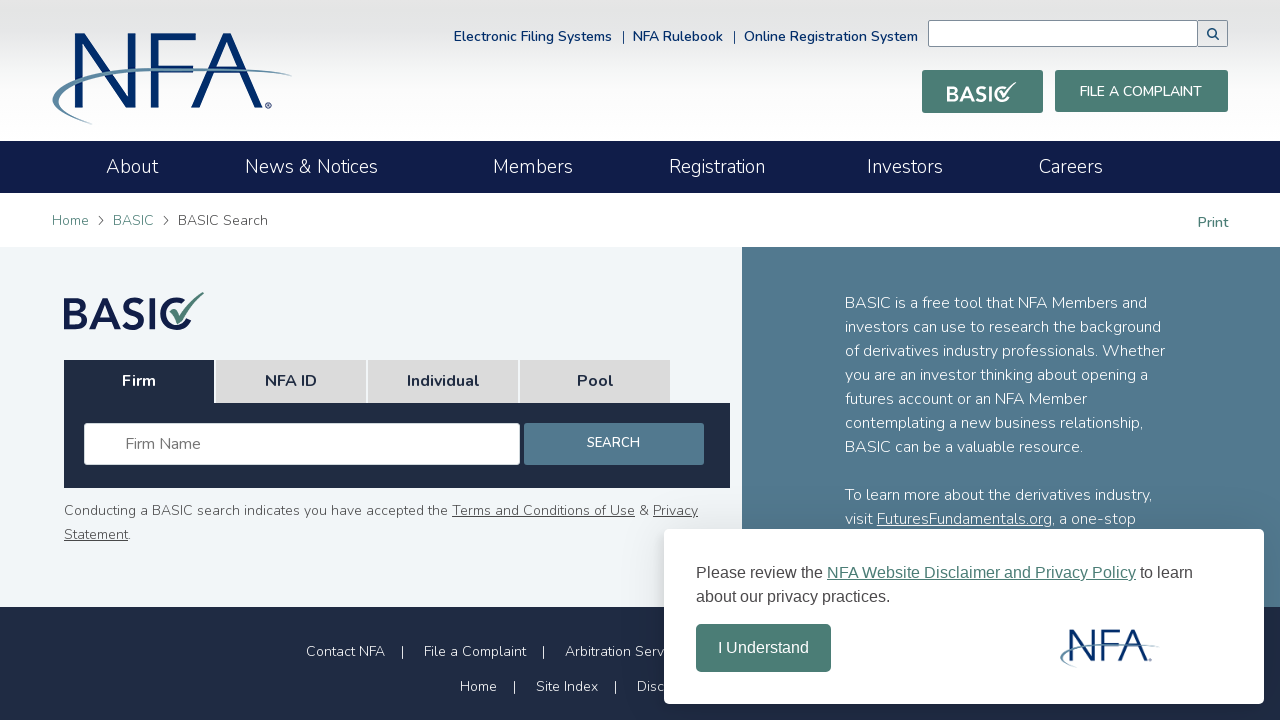

Clicked Individual tab at (443, 382) on xpath=//ul[@id='landing_search_tabs']//a[contains(text(), 'Individual')]
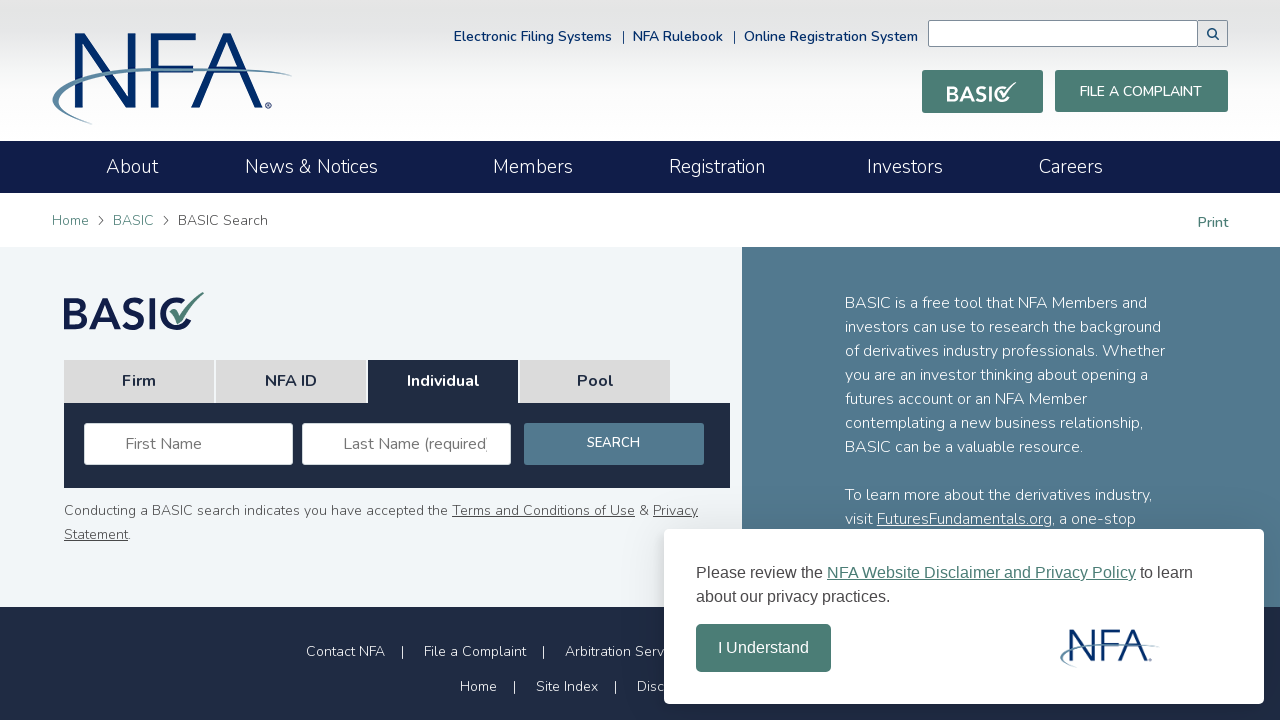

Waited for tab content to load
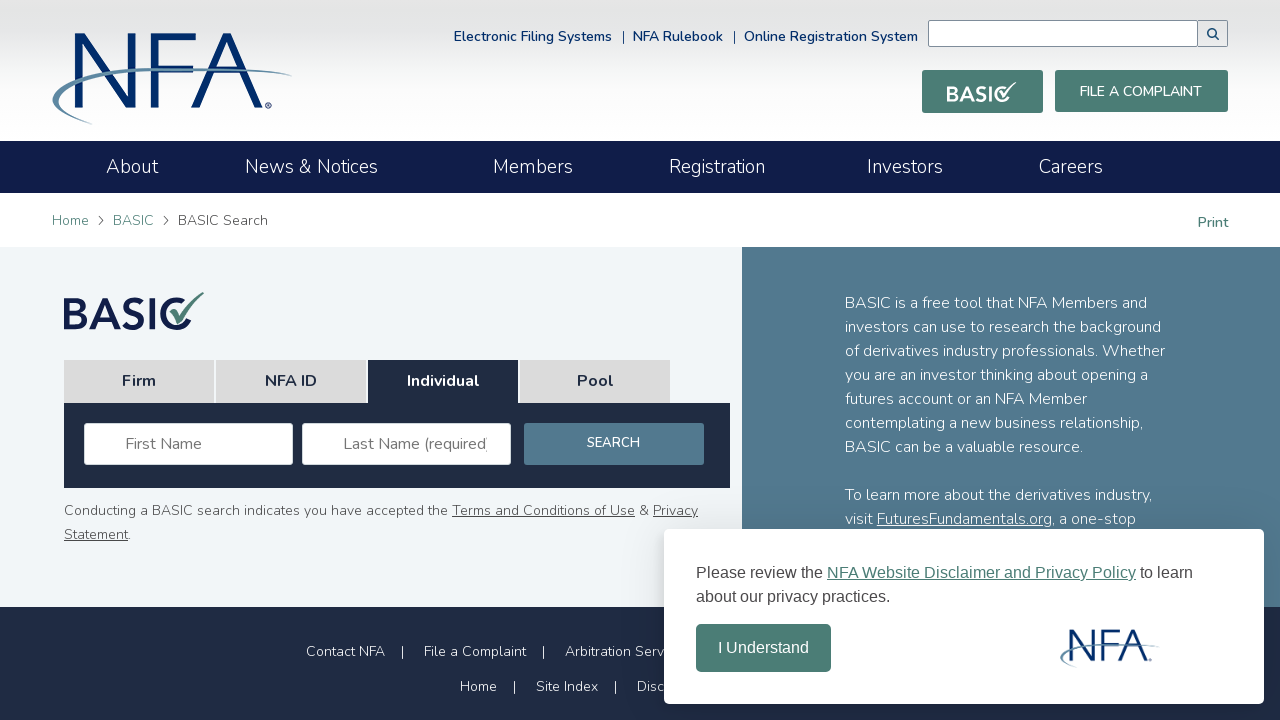

Filled first name field with 'Michael' on #fname_in_lsearch_tabs
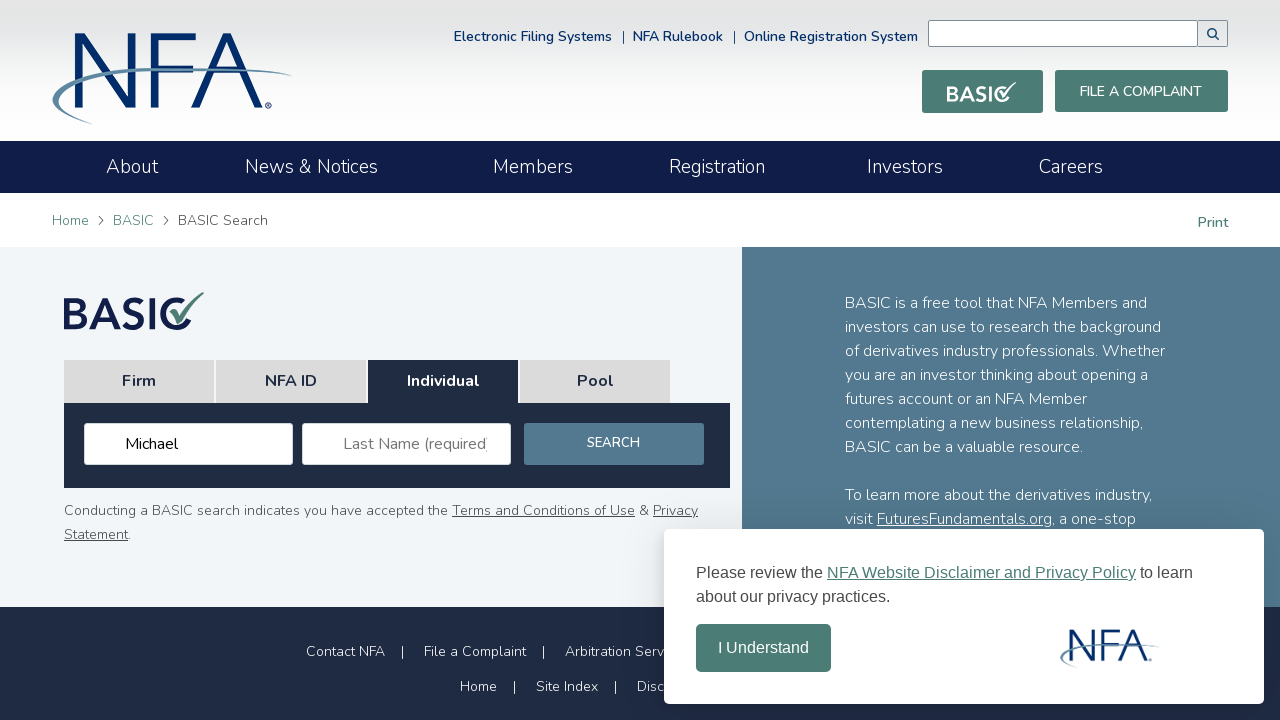

Filled last name field with 'Johnson' on //div[@id='individual']//input[@placeholder='Last Name (required)']
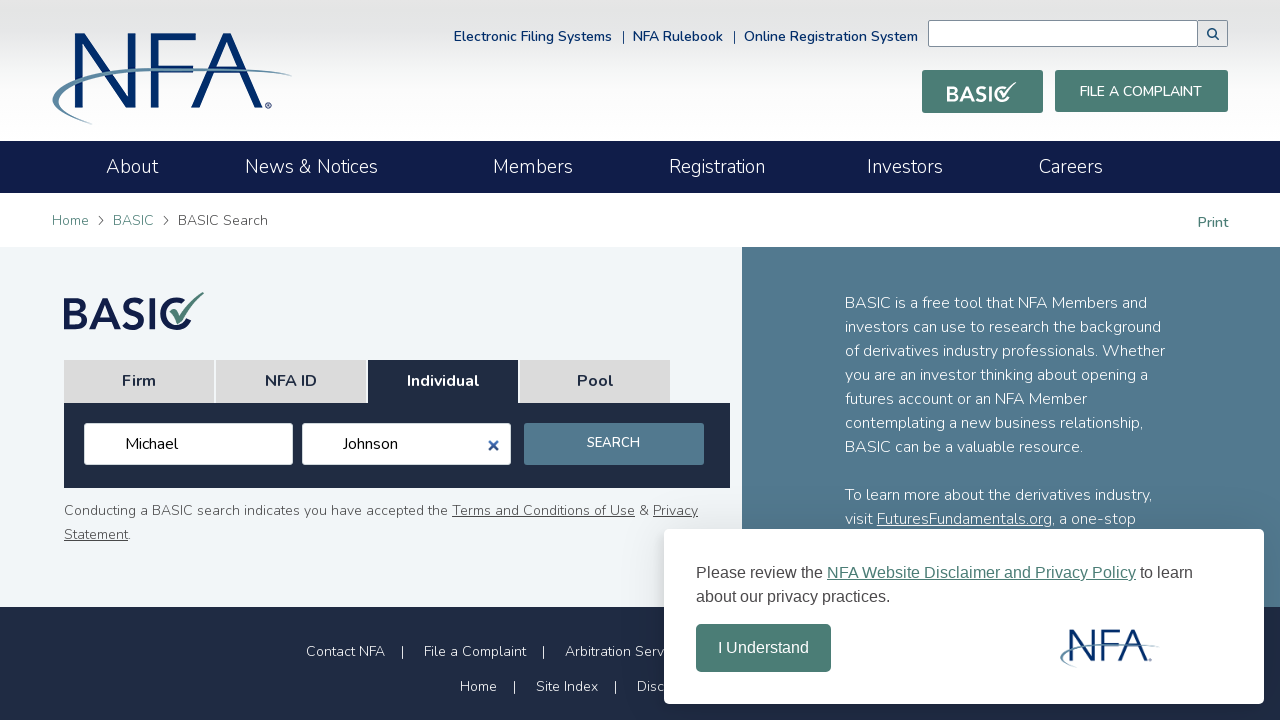

Clicked Search button at (614, 444) on xpath=//div[@id='individual']//button[contains(text(), 'Search')]
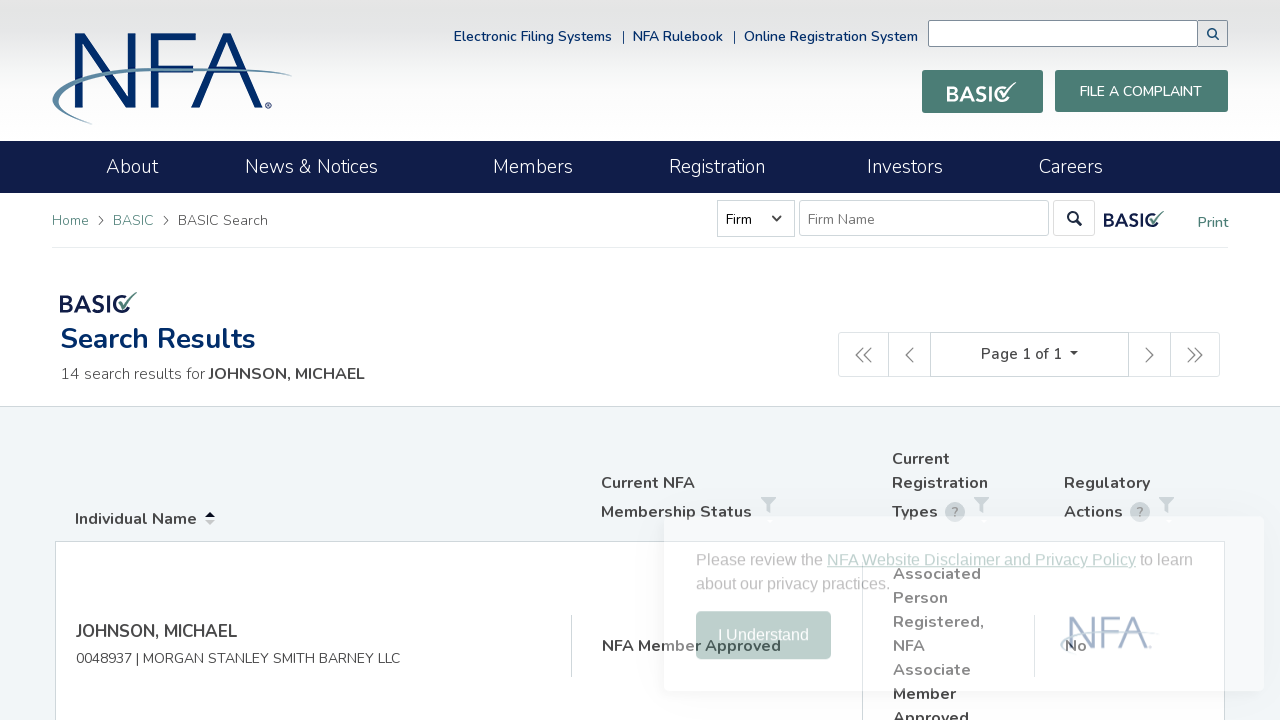

Results table appeared
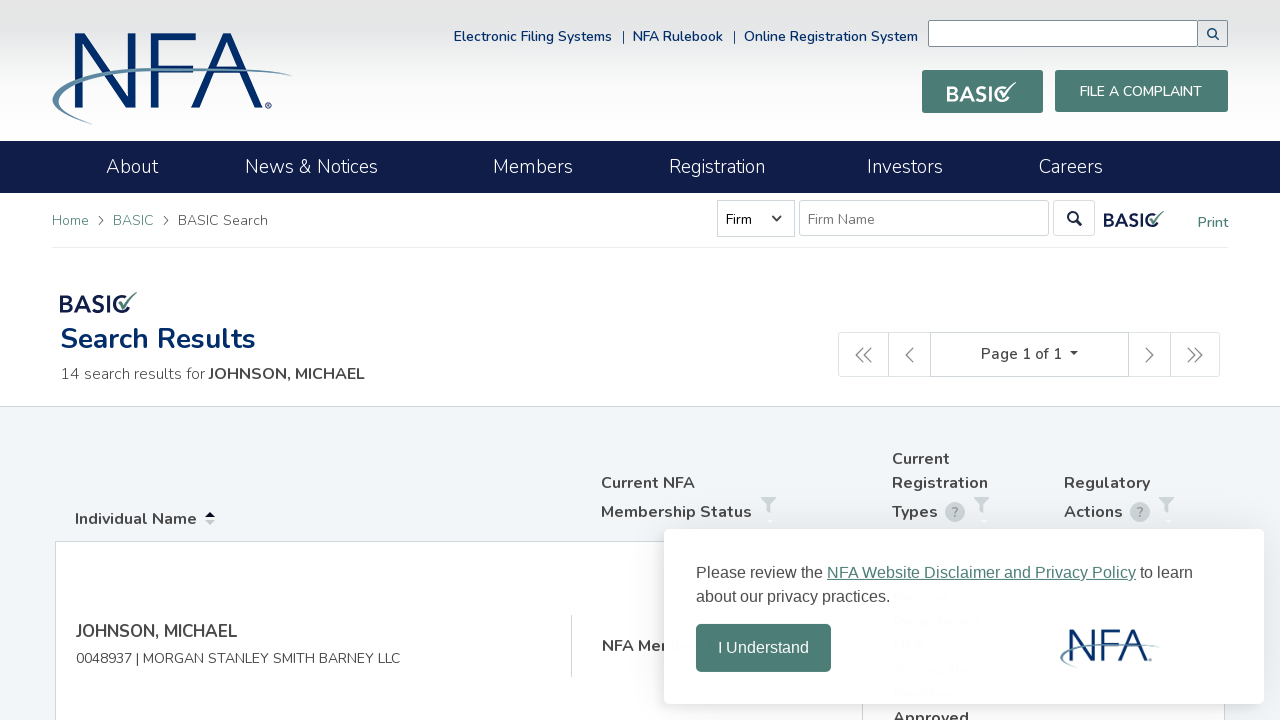

Individual search results loaded
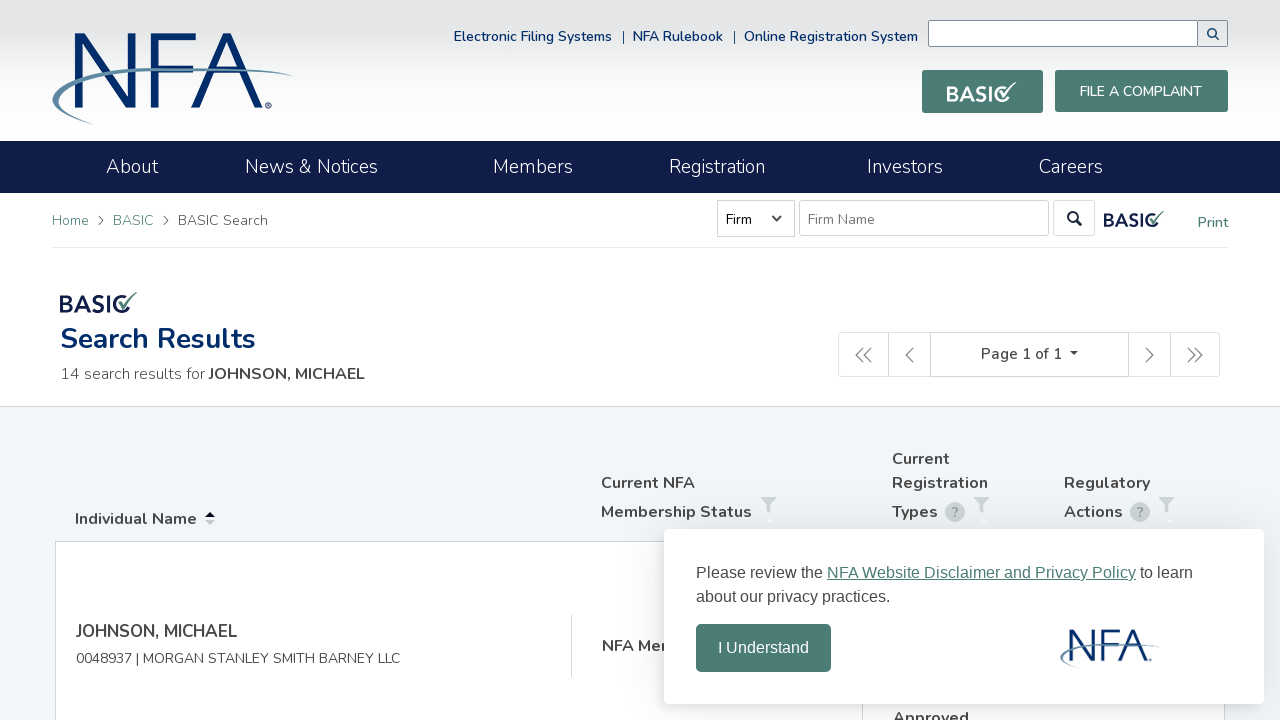

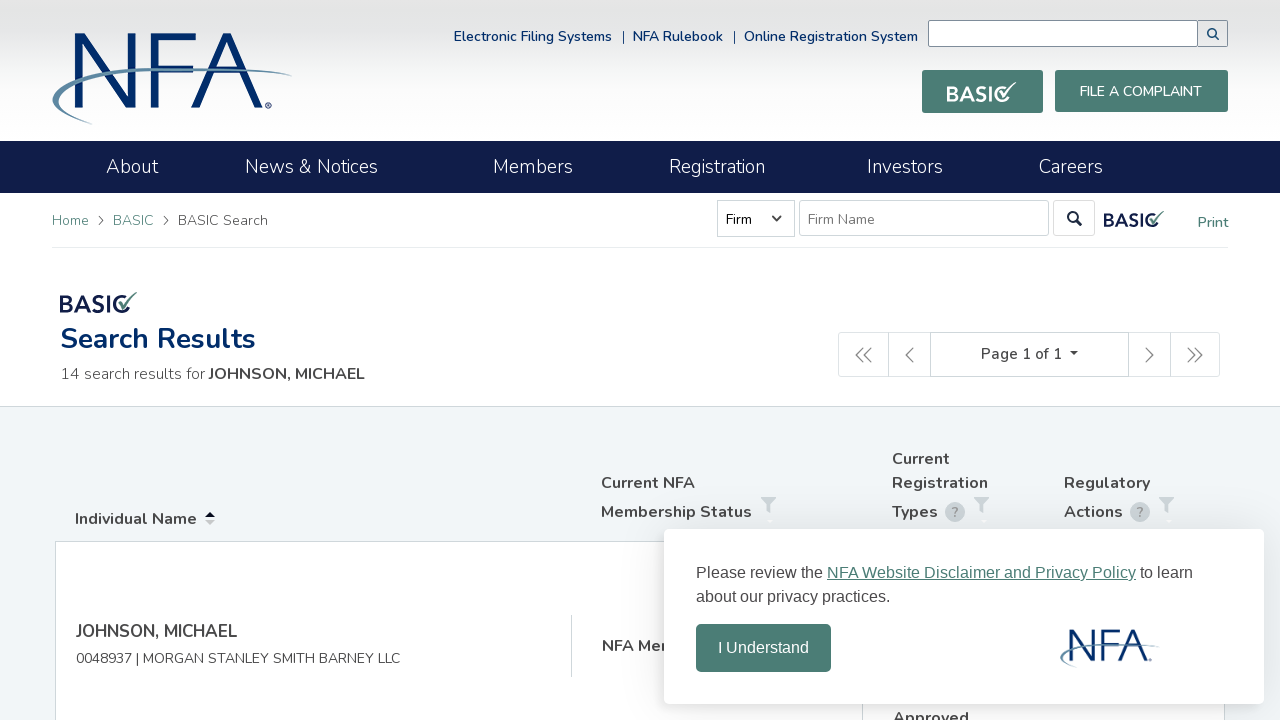